Tests automation practice page by interacting with radio buttons and an autocomplete input field, selecting a country from the suggestions

Starting URL: https://rahulshettyacademy.com/AutomationPractice/

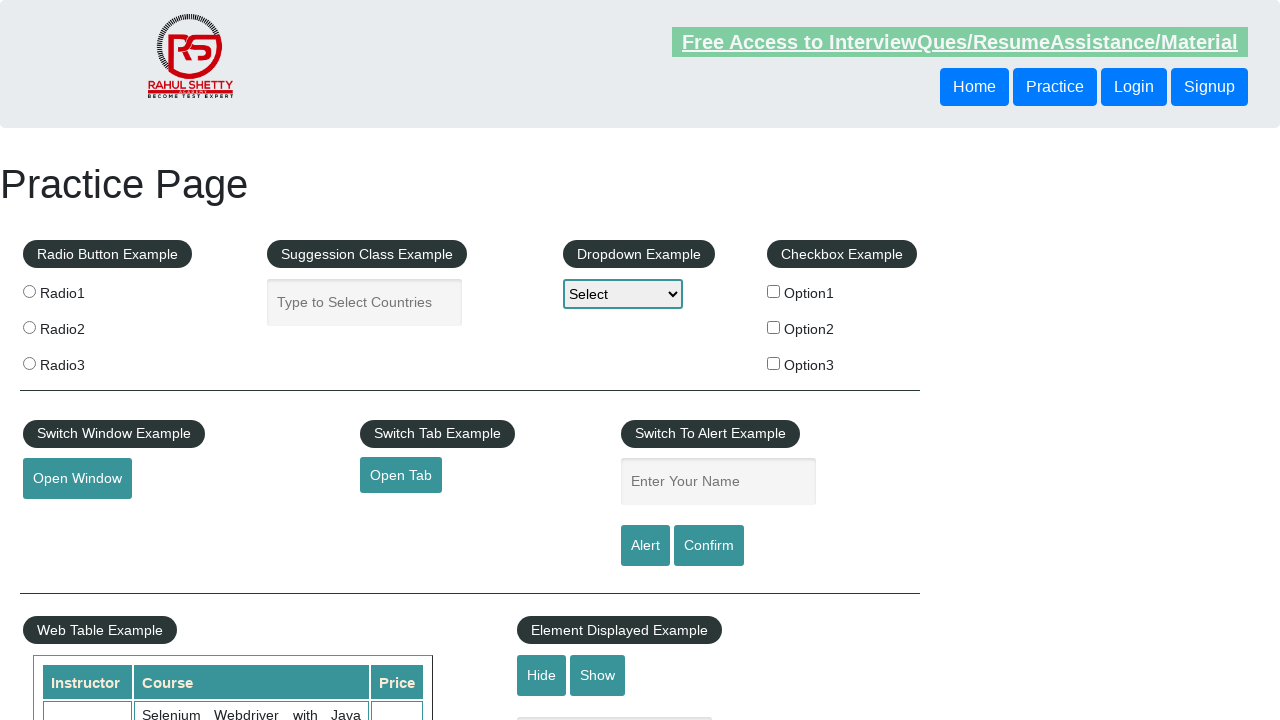

Waited for Radio Button Example section to load
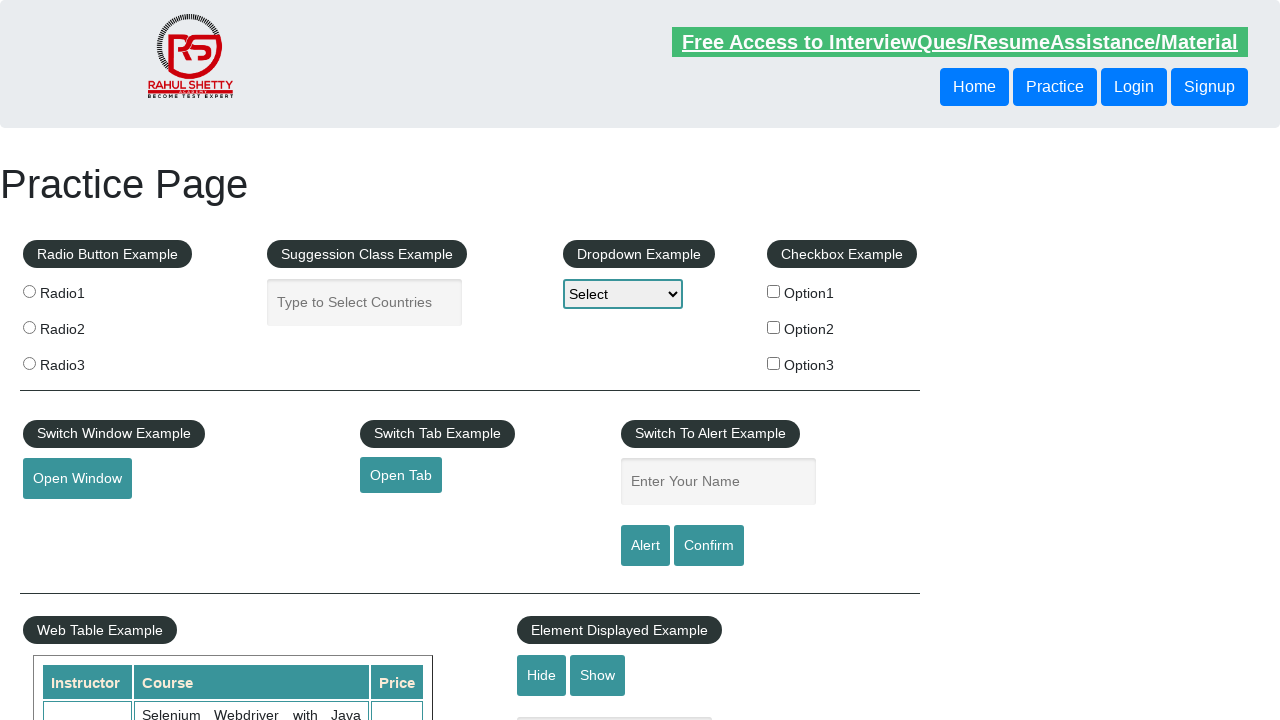

Clicked radio button 1 at (29, 291) on input[value='radio1']
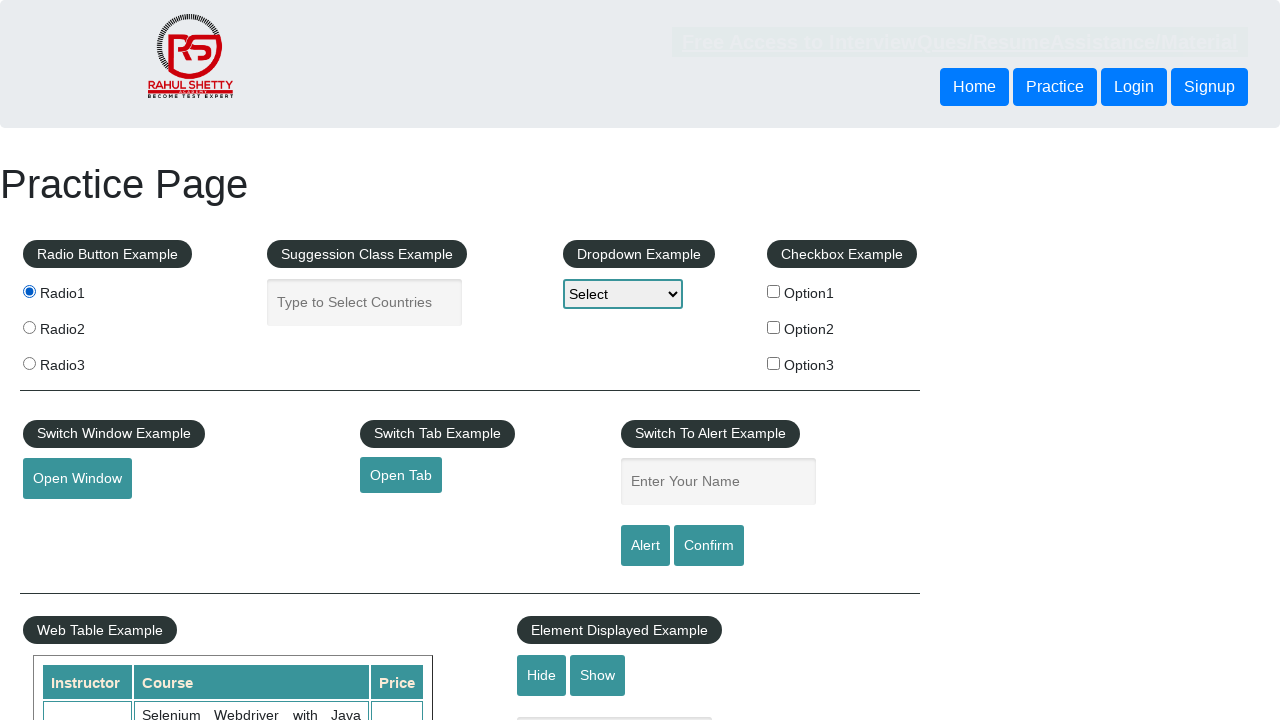

Clicked radio button 3 at (29, 363) on input[value='radio3']
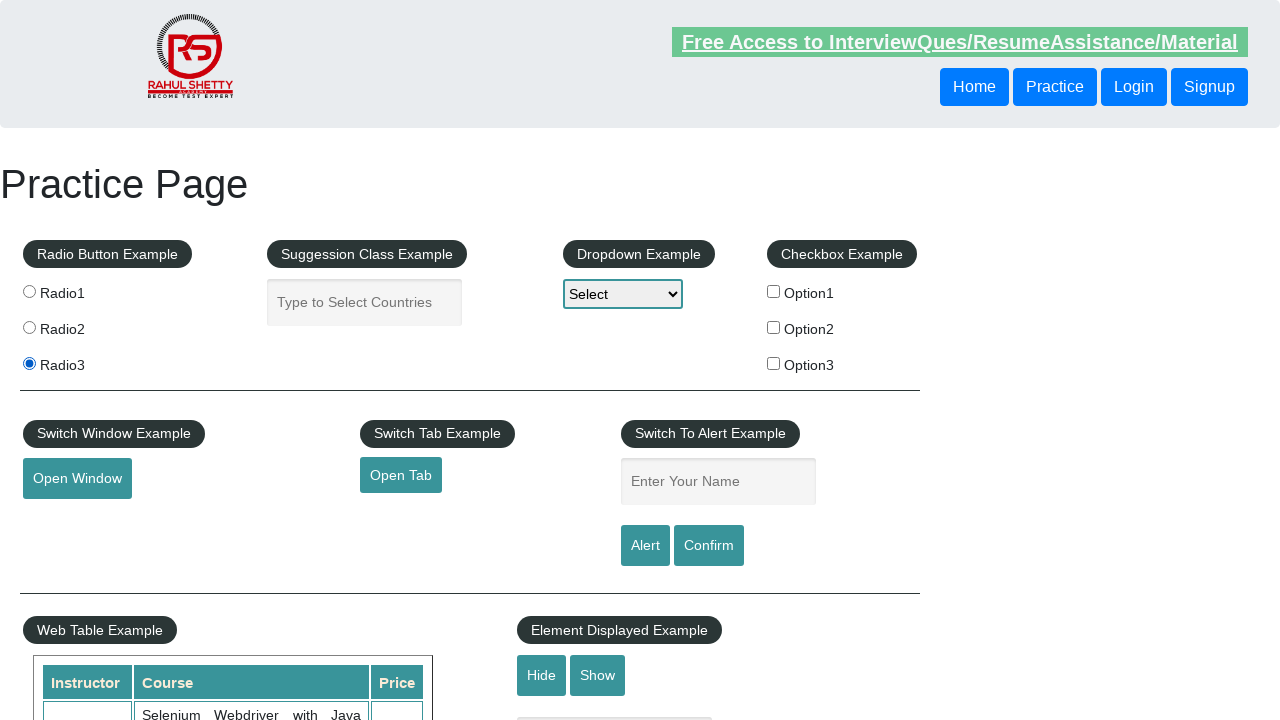

Filled autocomplete field with 'Canada' on #autocomplete
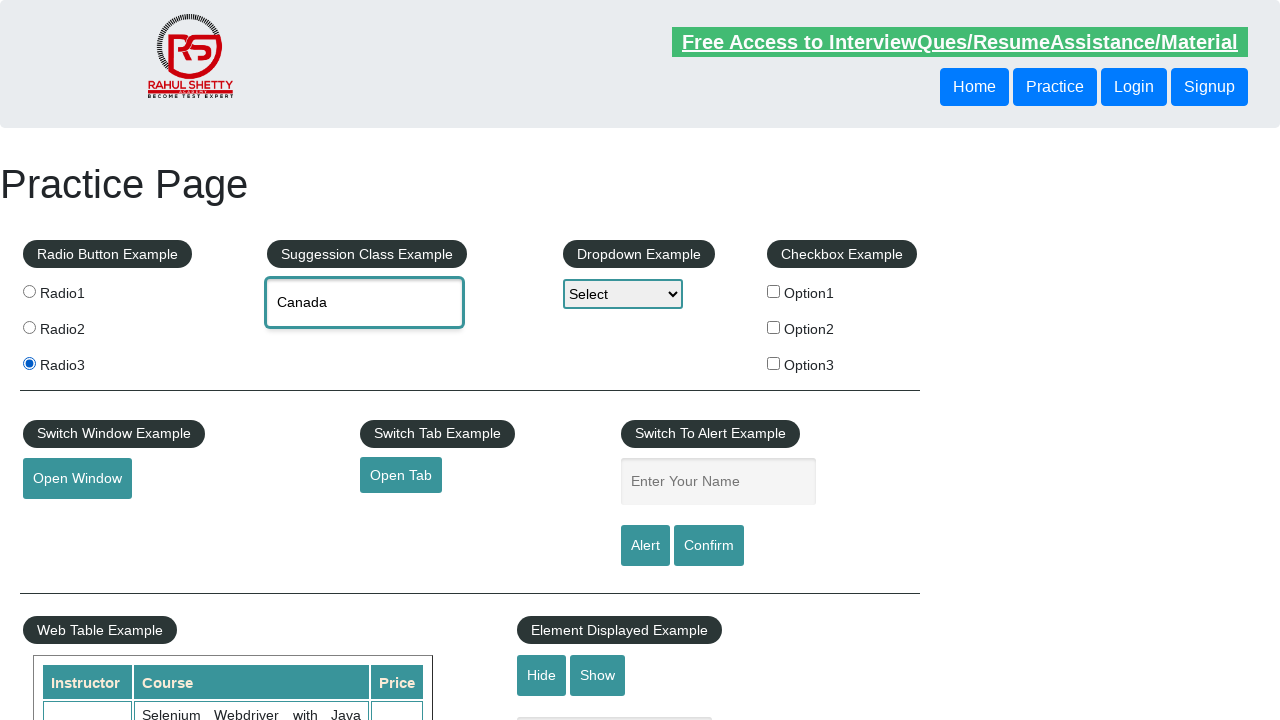

Autocomplete suggestions appeared
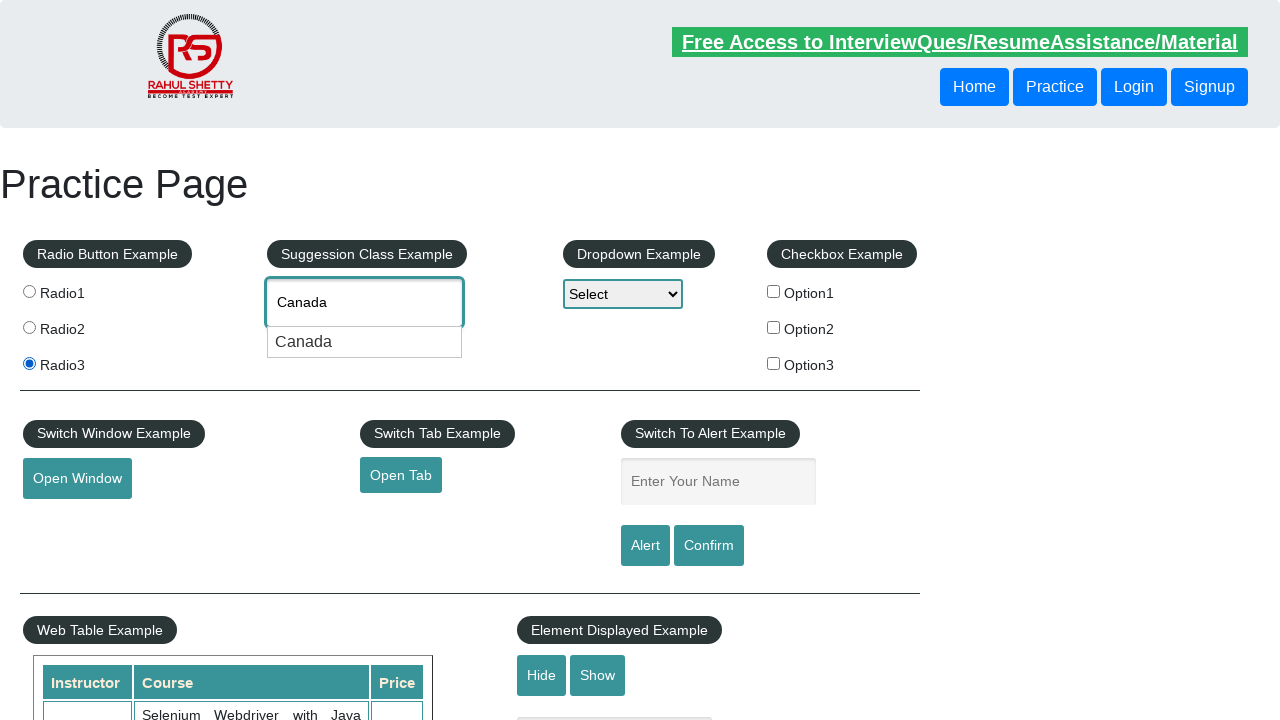

Selected 'Canada' from autocomplete suggestions at (365, 342) on #ui-id-1 li:has-text('Canada') >> nth=0
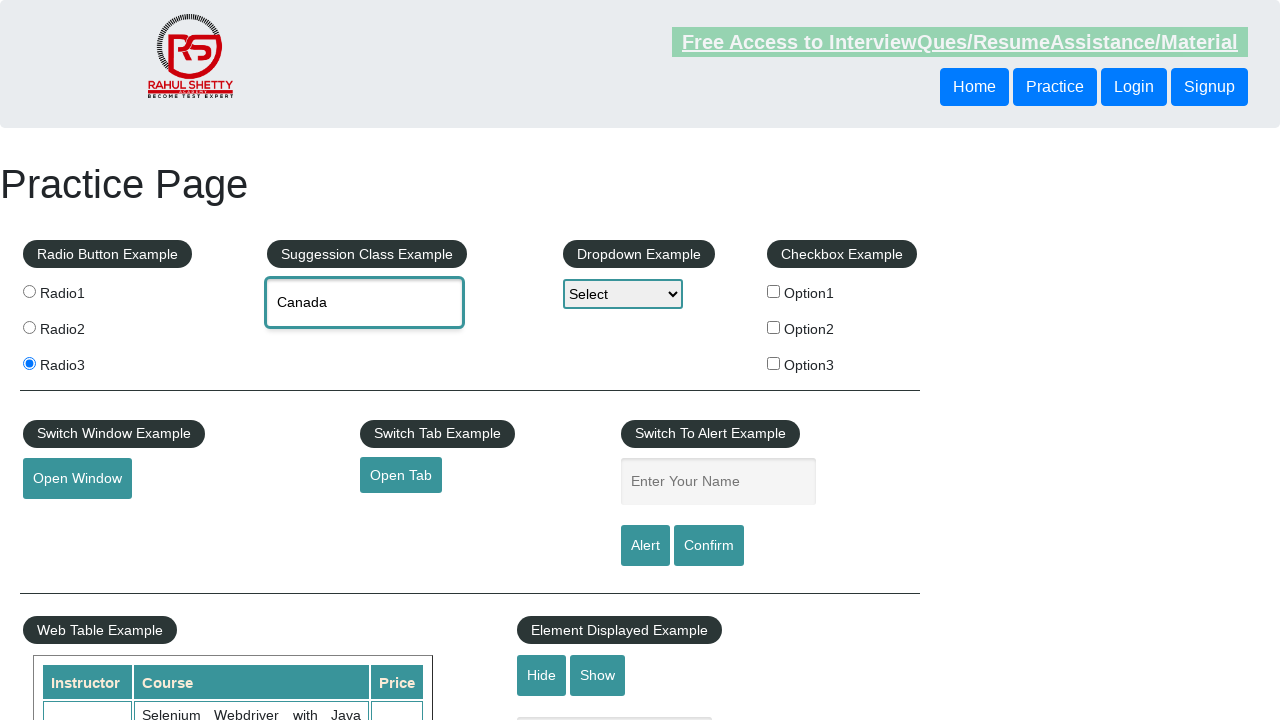

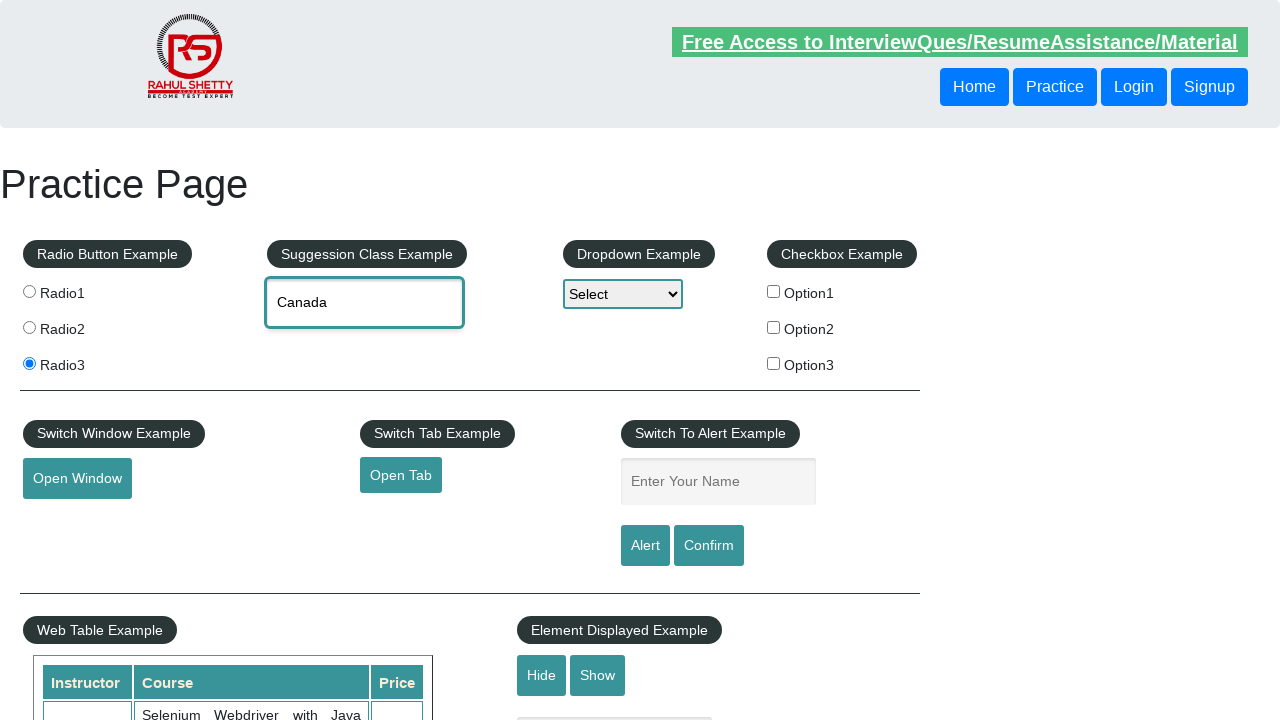